Tests login error message when using an invalid username on a public demo site

Starting URL: http://the-internet.herokuapp.com/login

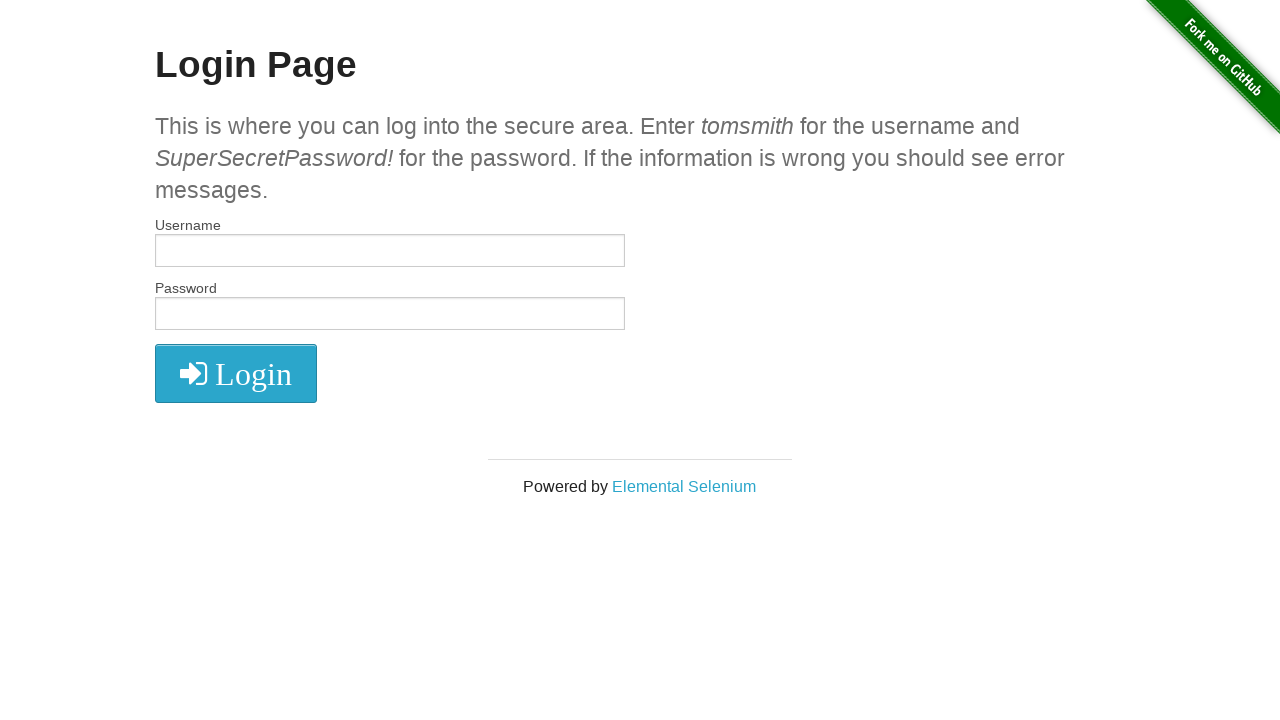

Entered invalid username 'tomsmith1' in username field on input[name='username']
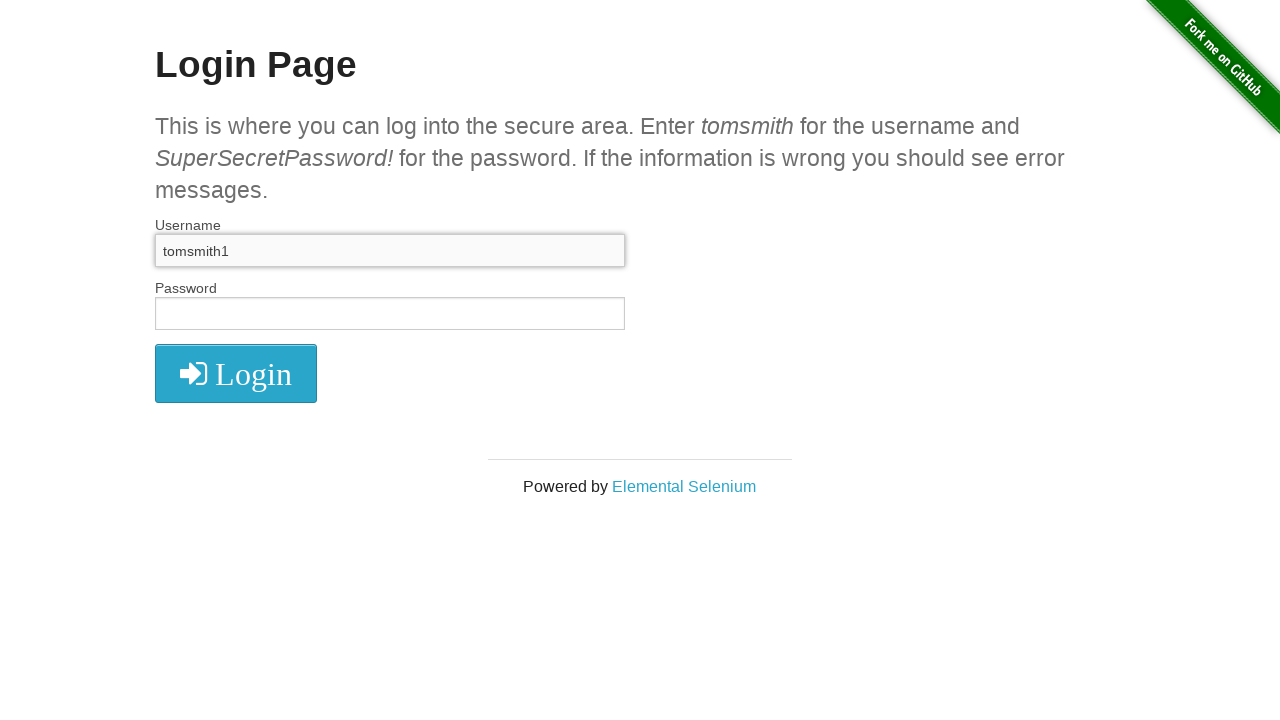

Entered password 'SuperSecretPassword!' in password field on input#password
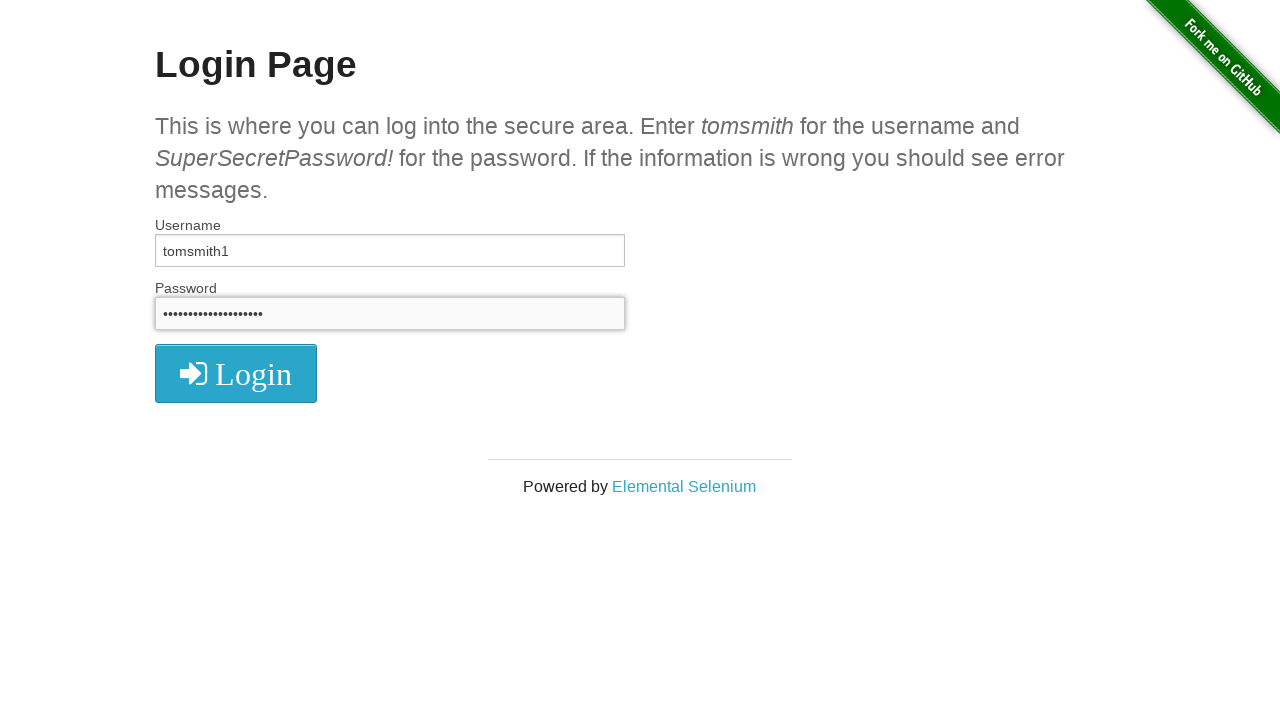

Clicked login button at (236, 373) on .radius
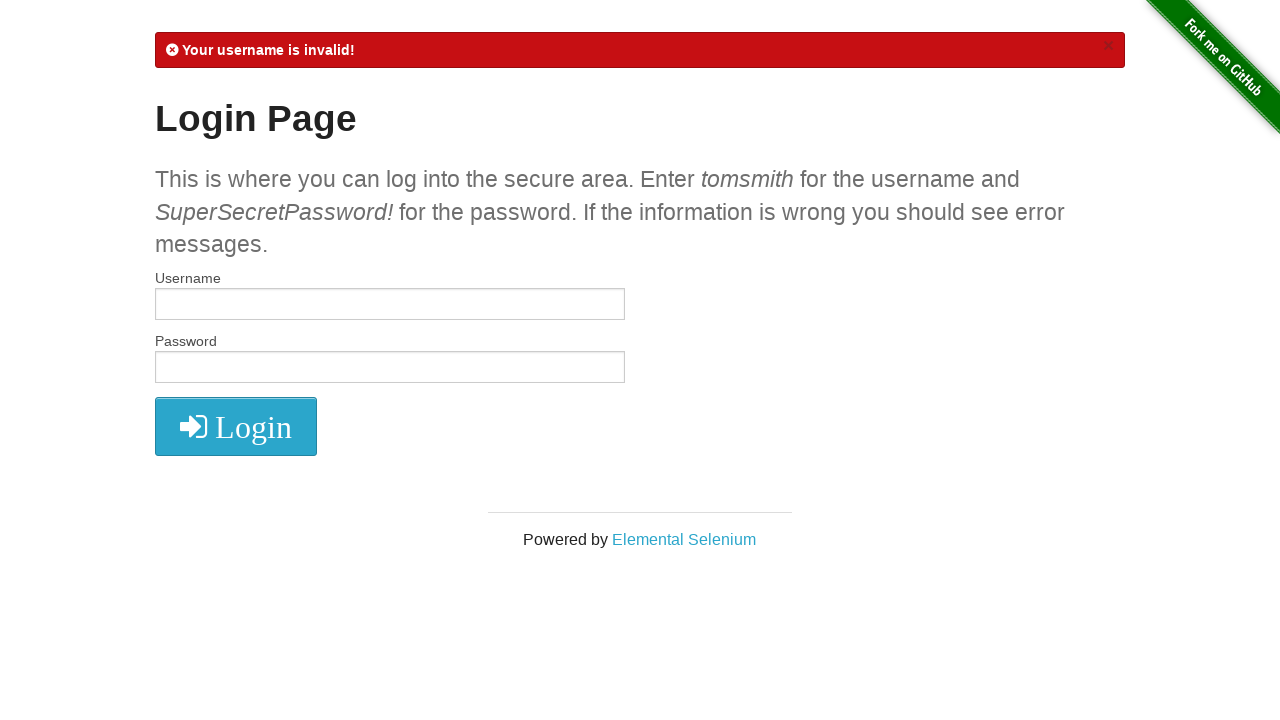

Error message appeared on screen
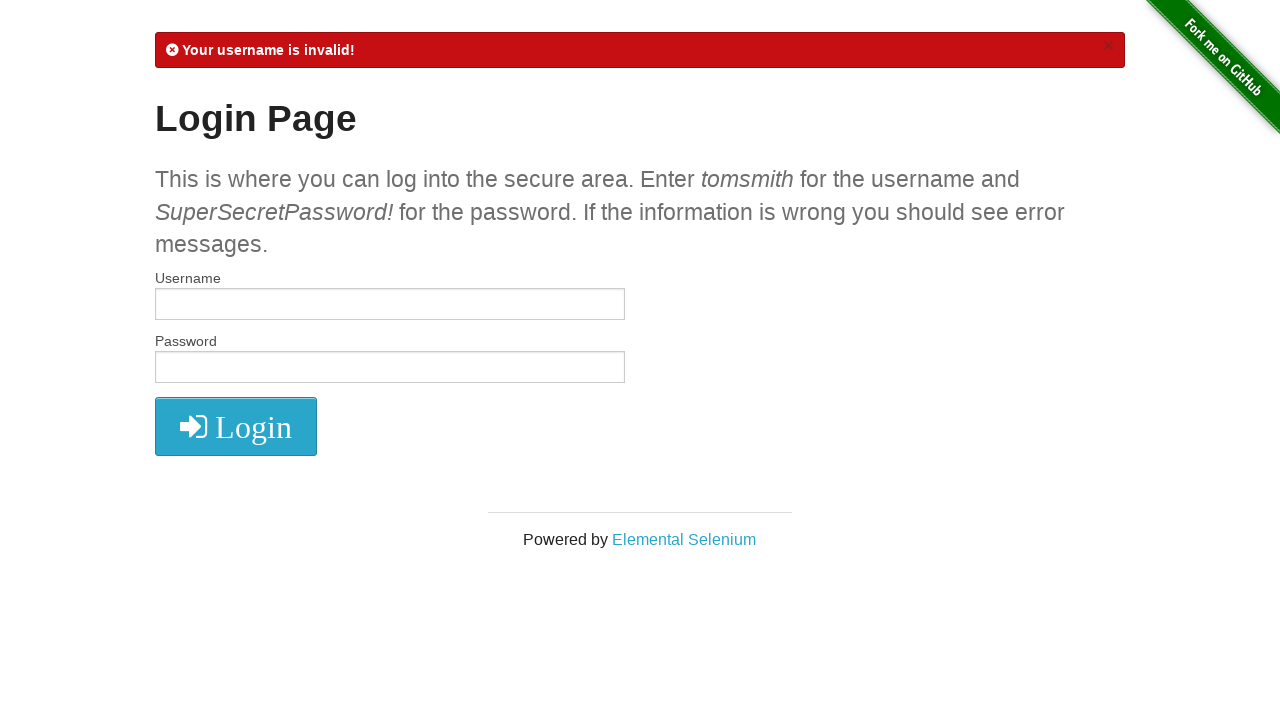

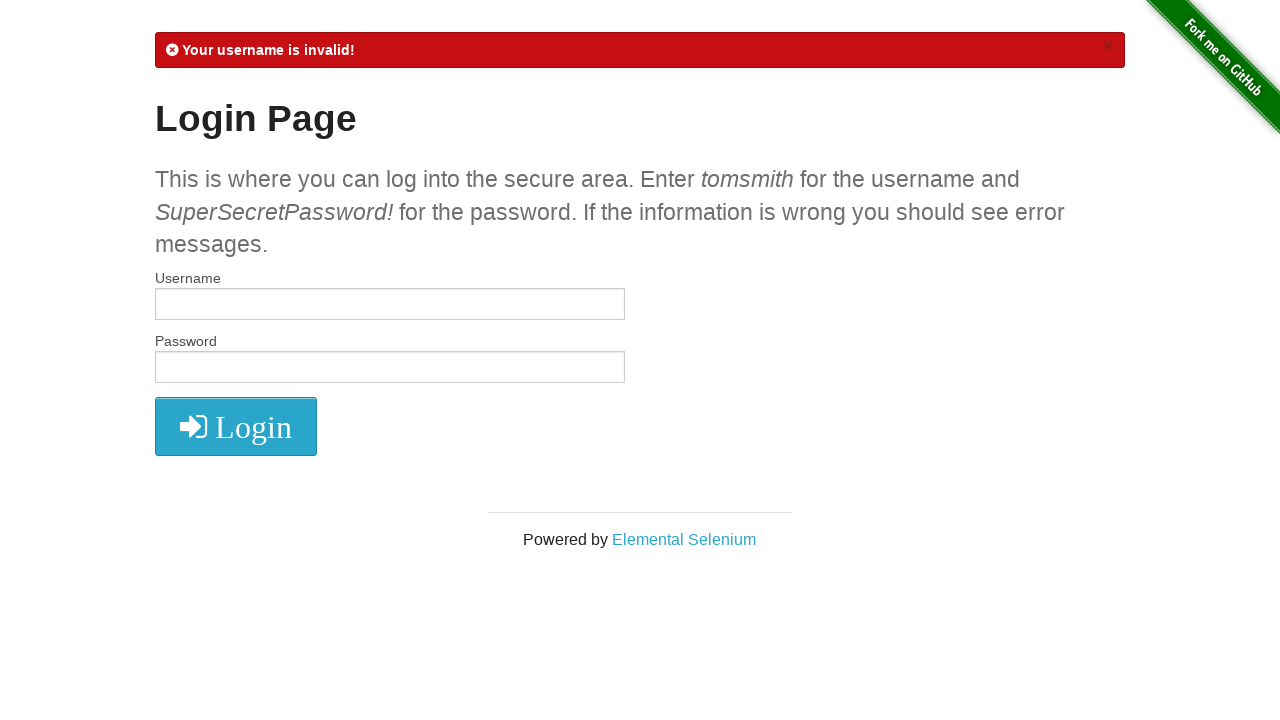